Tests the search functionality on testotomasyonu.com by searching for "phone" and verifying that products are found in the search results

Starting URL: https://www.testotomasyonu.com

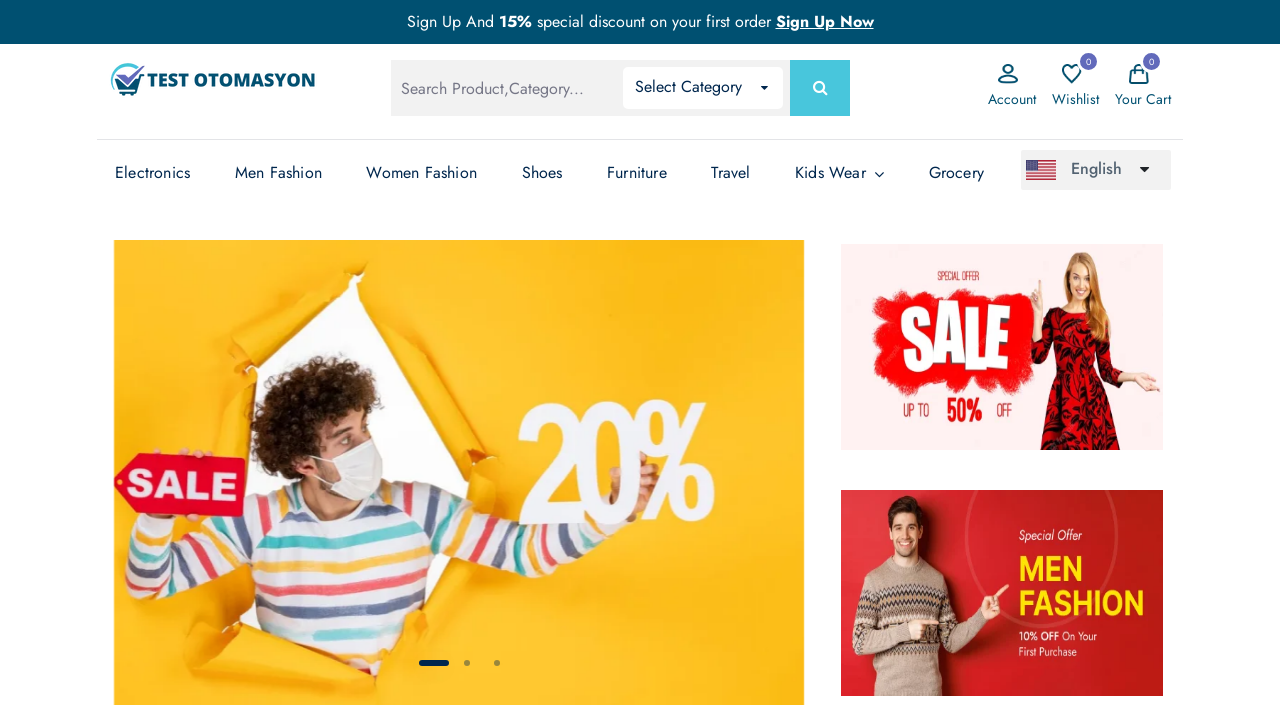

Filled search box with 'phone' query on #global-search
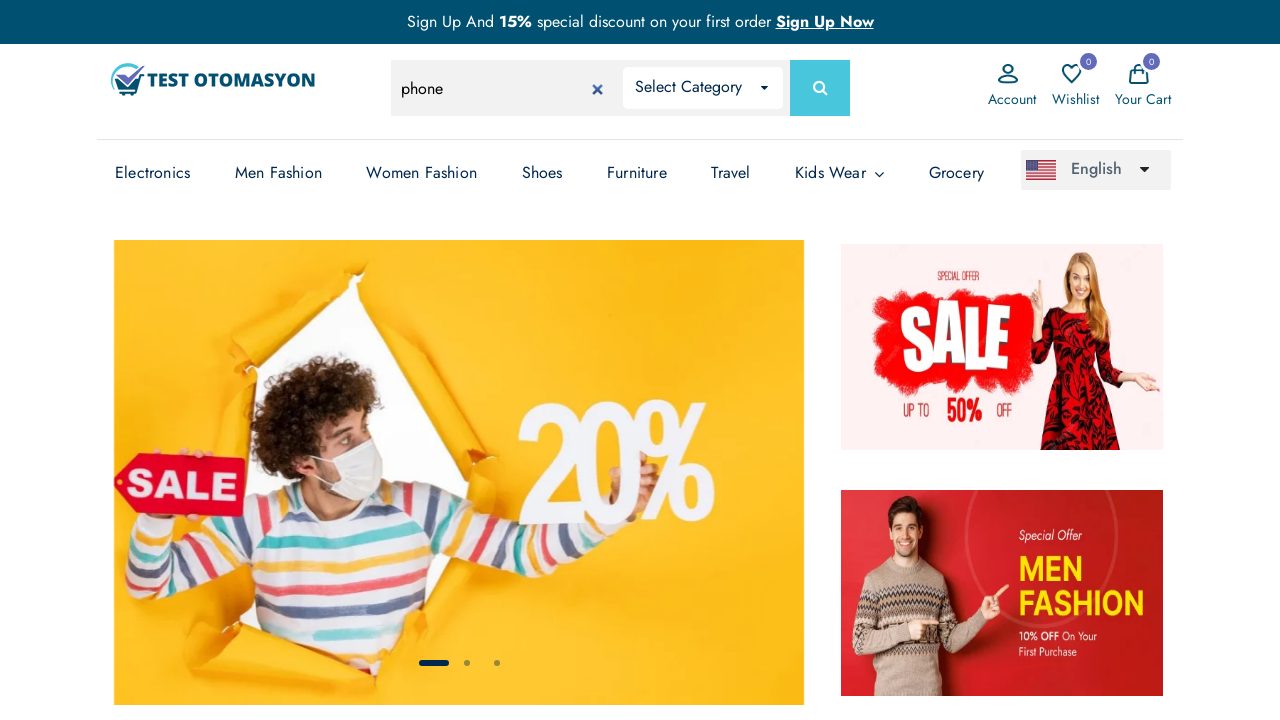

Pressed Enter to submit the search on #global-search
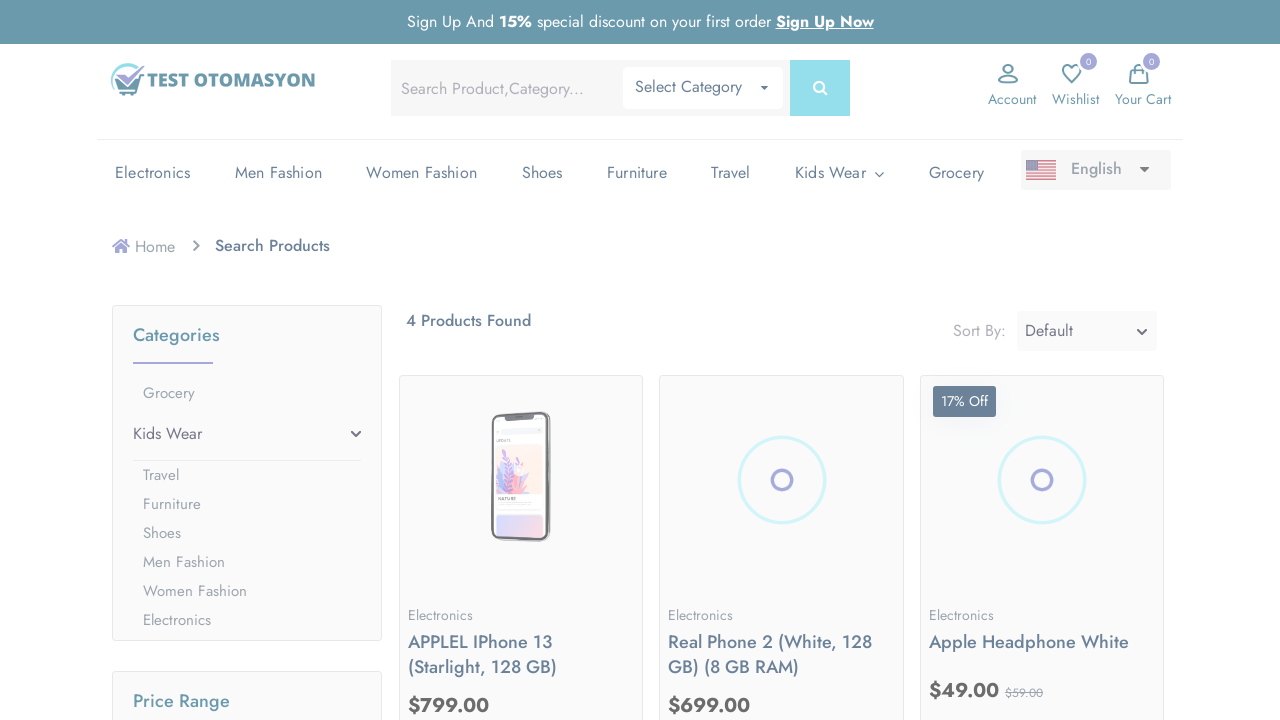

Search results loaded with product images
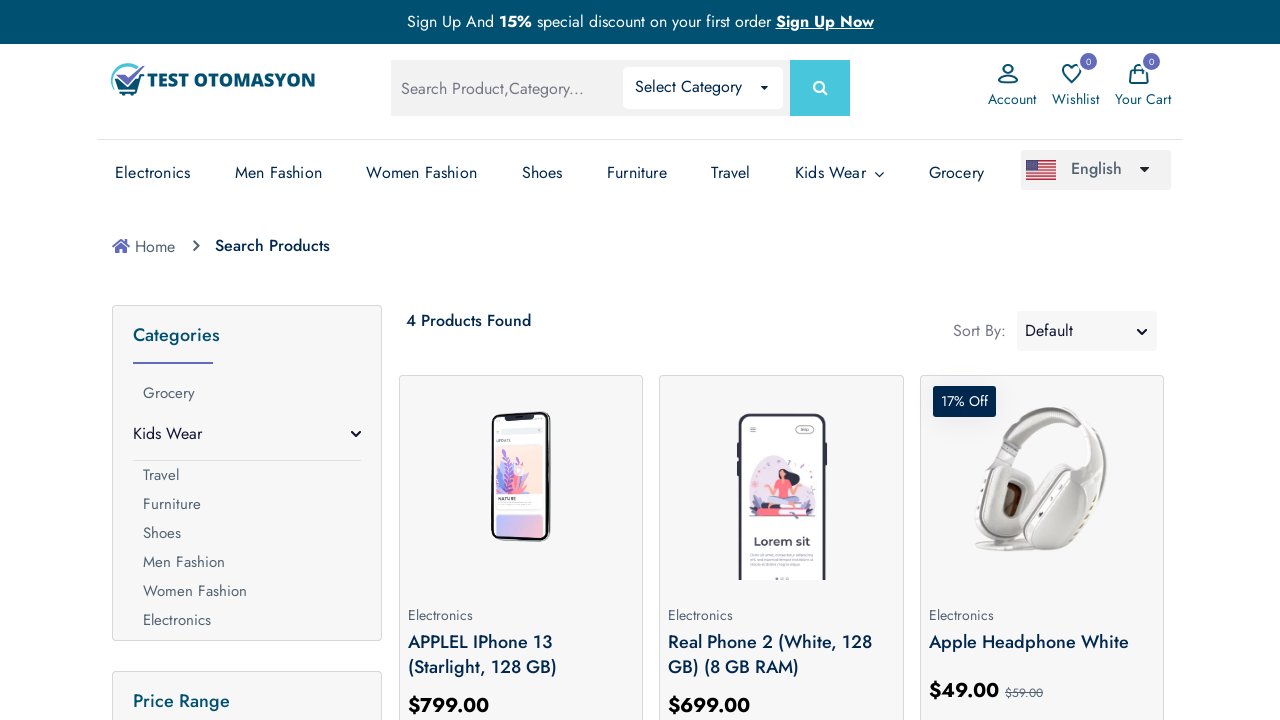

Retrieved all product elements from search results
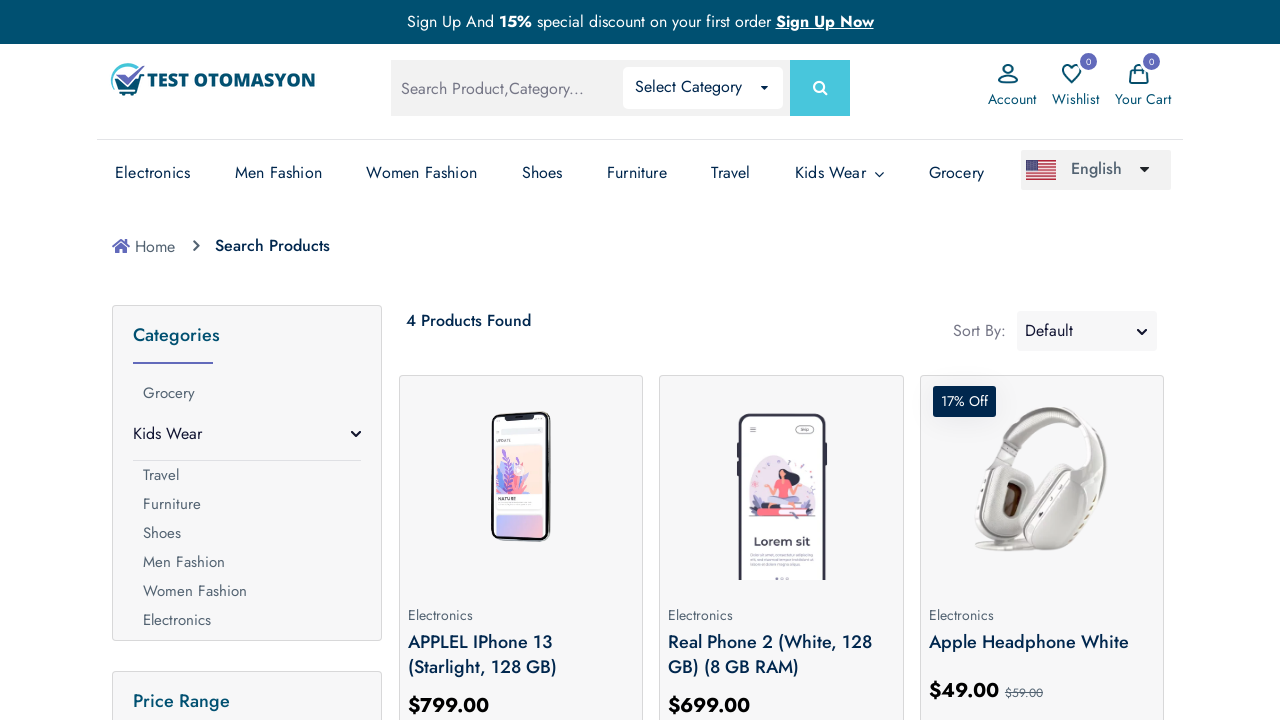

Verified that products were found in search results
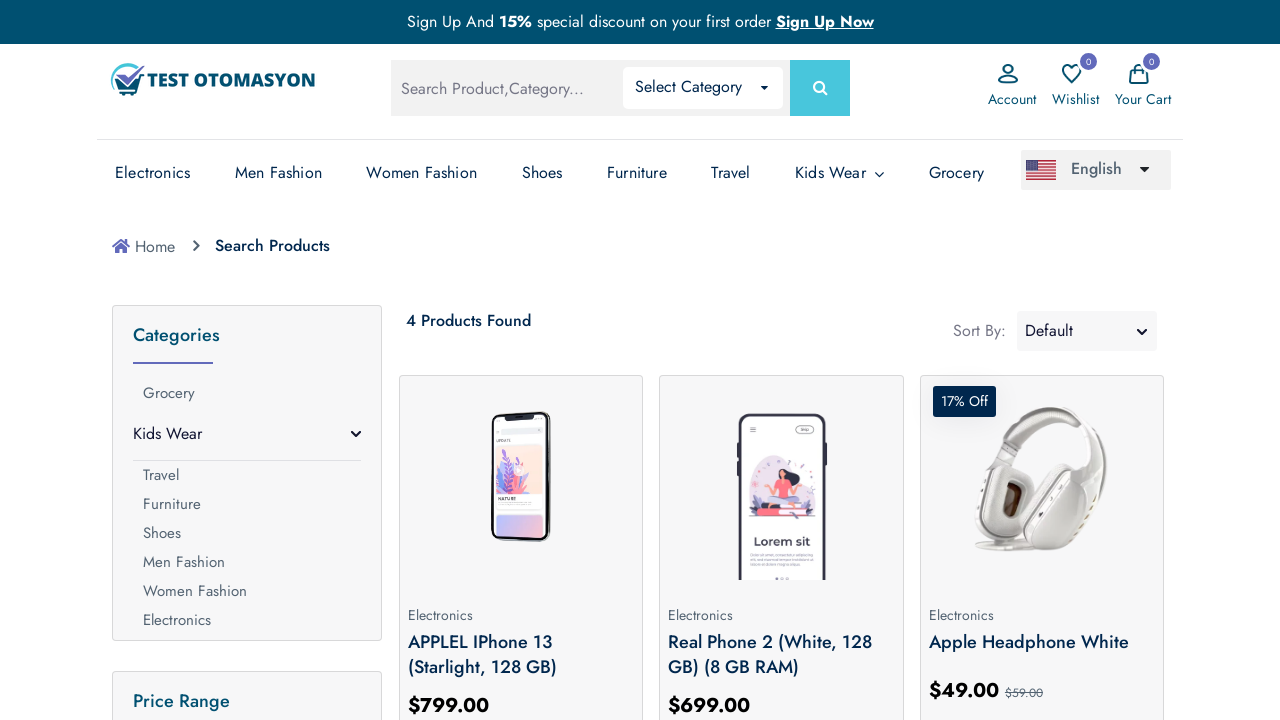

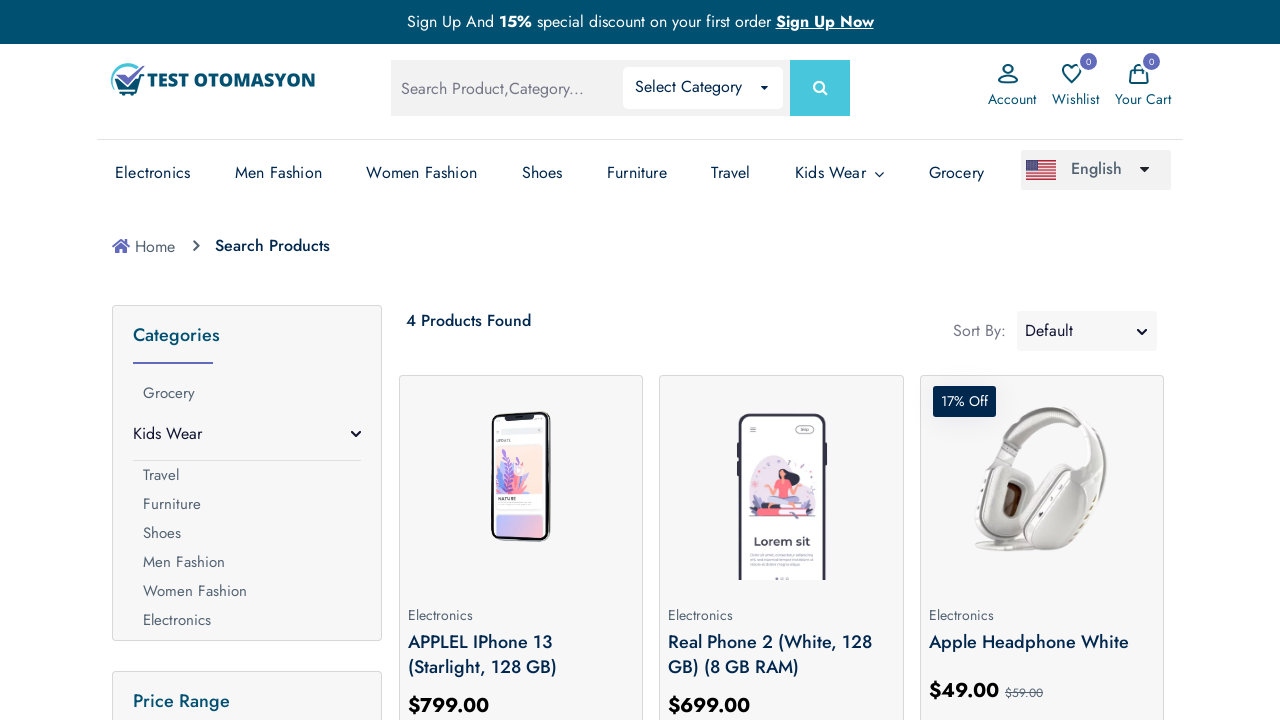